Navigates to a Best Buy product page for an NVIDIA RTX 3090 graphics card and clicks the Add to Cart button.

Starting URL: https://www.bestbuy.com/site/nvidia-geforce-rtx-3090-24gb-gddr6x-pci-express-4-0-graphics-card-titanium-and-black/6429434.p?skuId=6429434

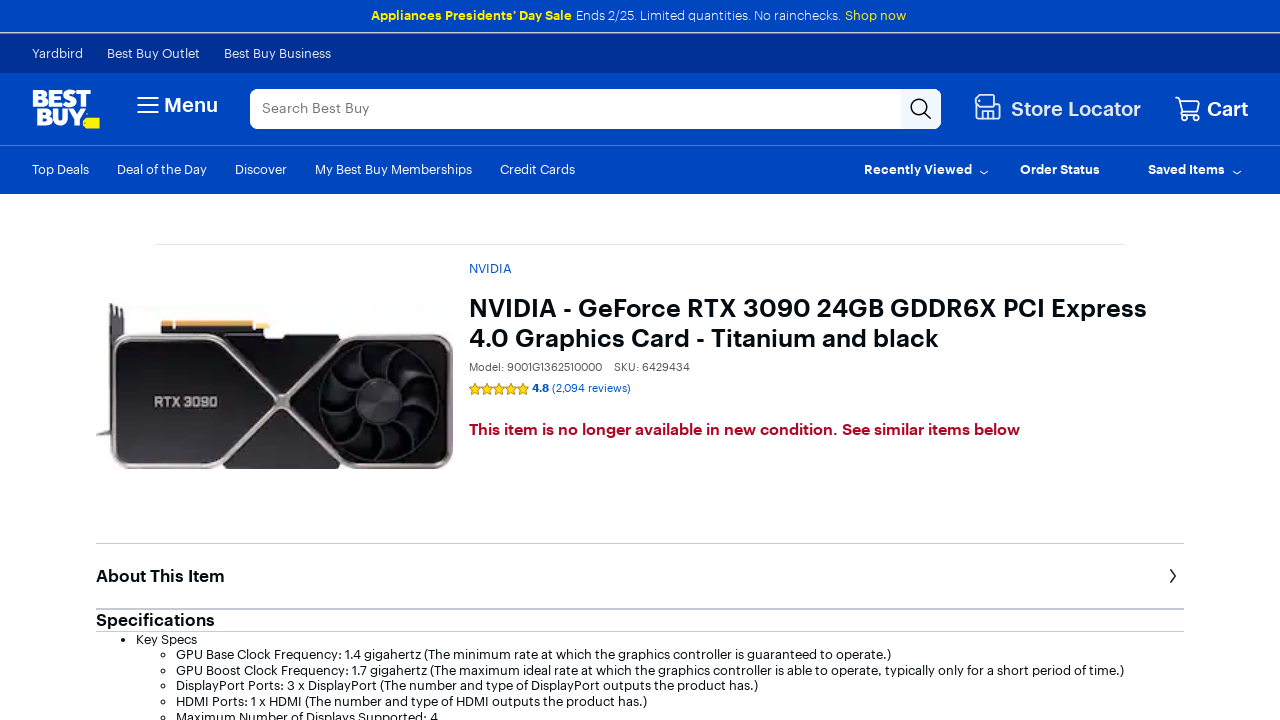

Navigated to Best Buy NVIDIA RTX 3090 product page
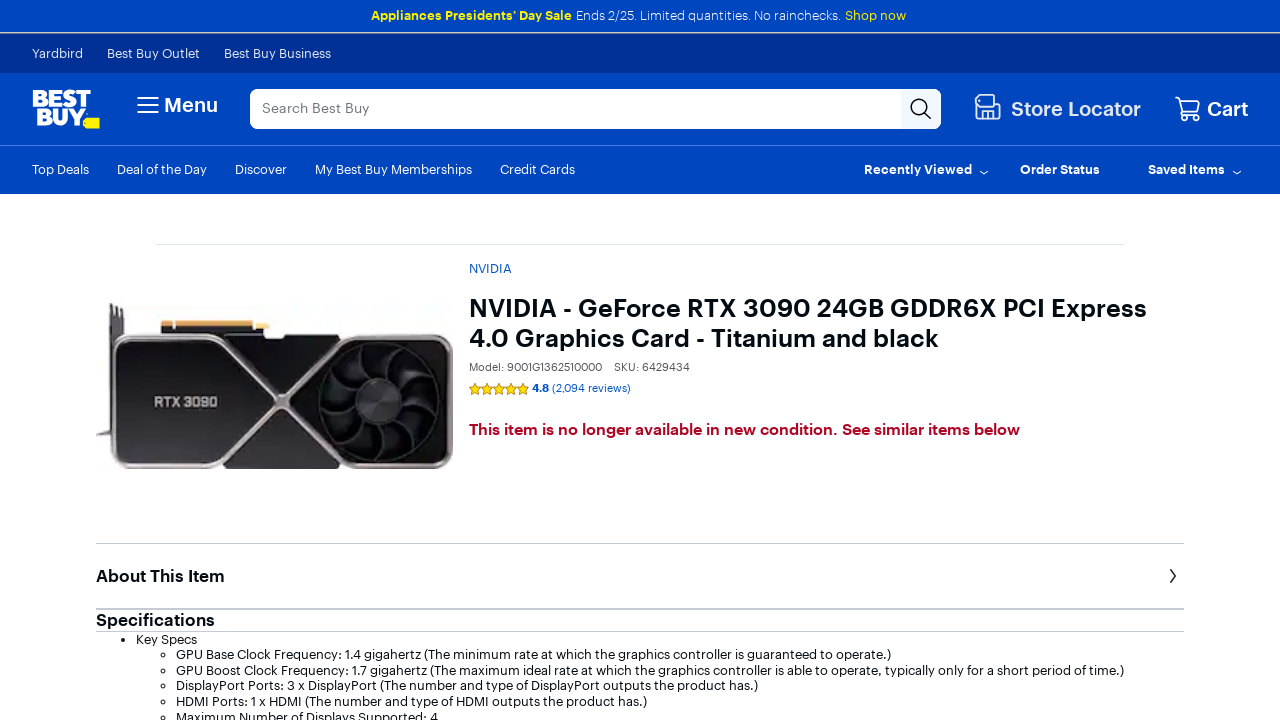

Add to Cart button became available
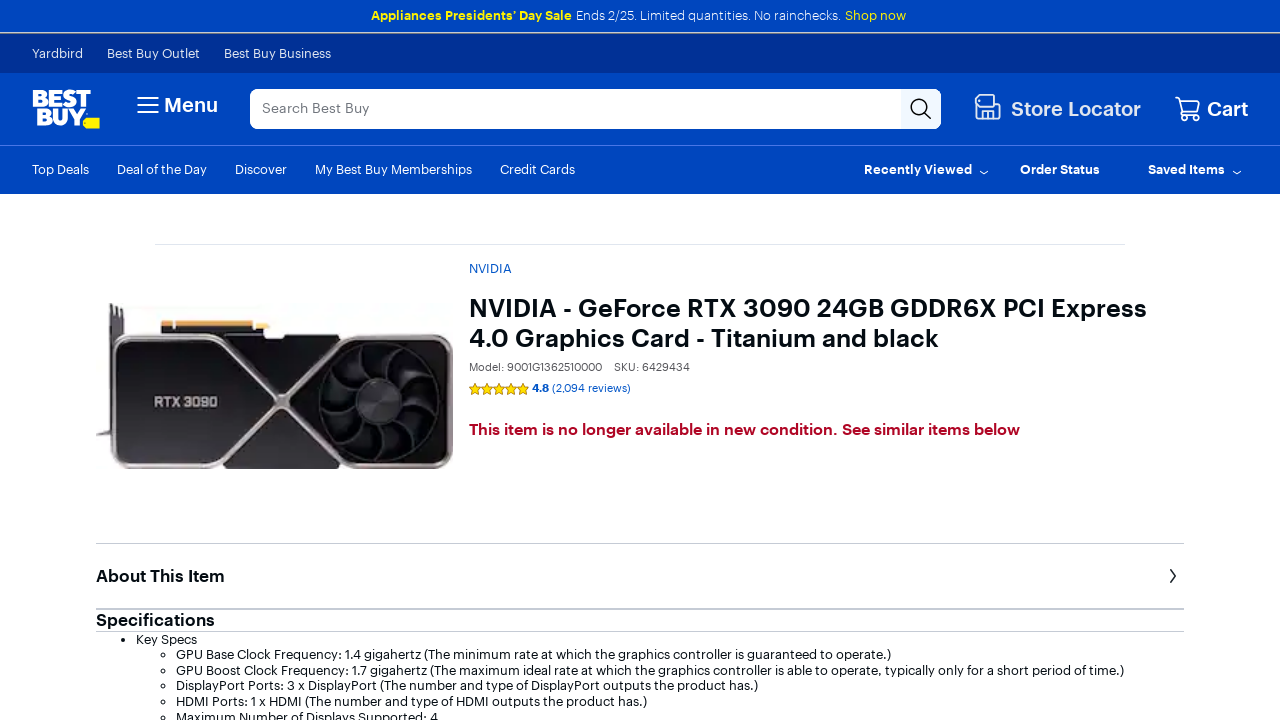

Clicked the Add to Cart button at (221, 361) on button:has-text('Add to Cart')
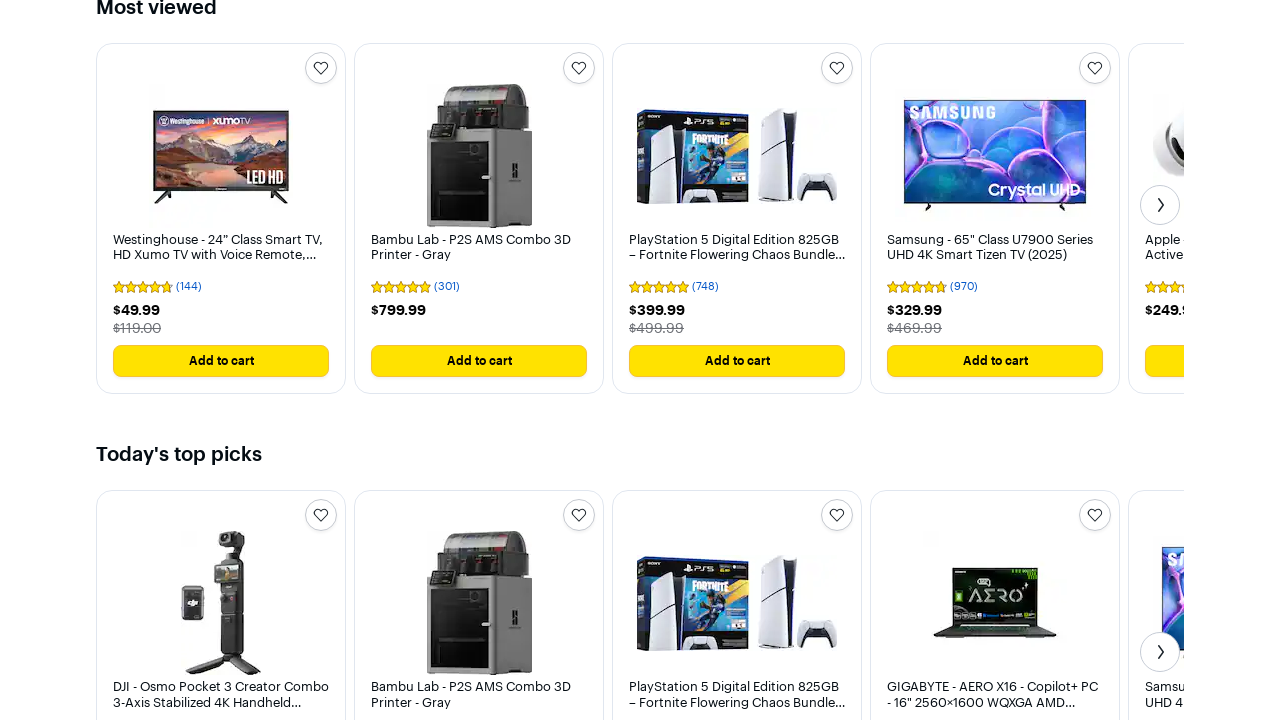

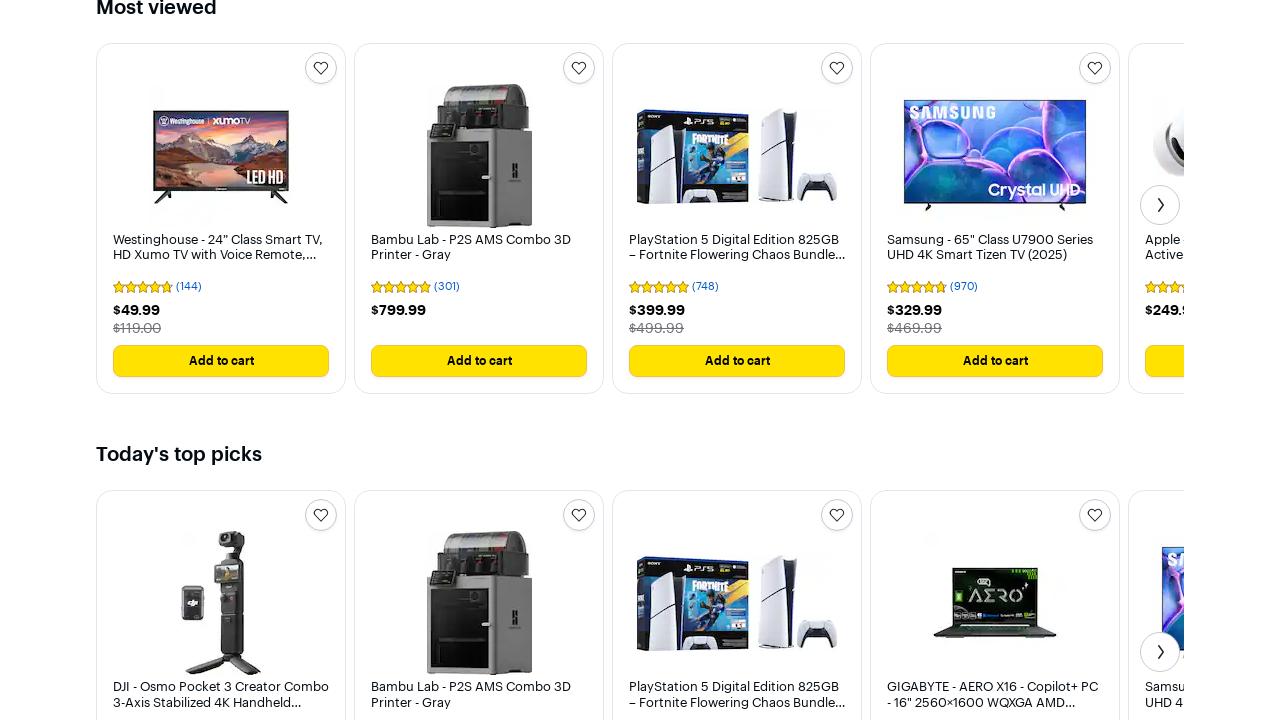